Tests the Revert Draggable tab by dragging the "Will Revert" element and verifying it returns to its original position

Starting URL: https://demoqa.com/droppable

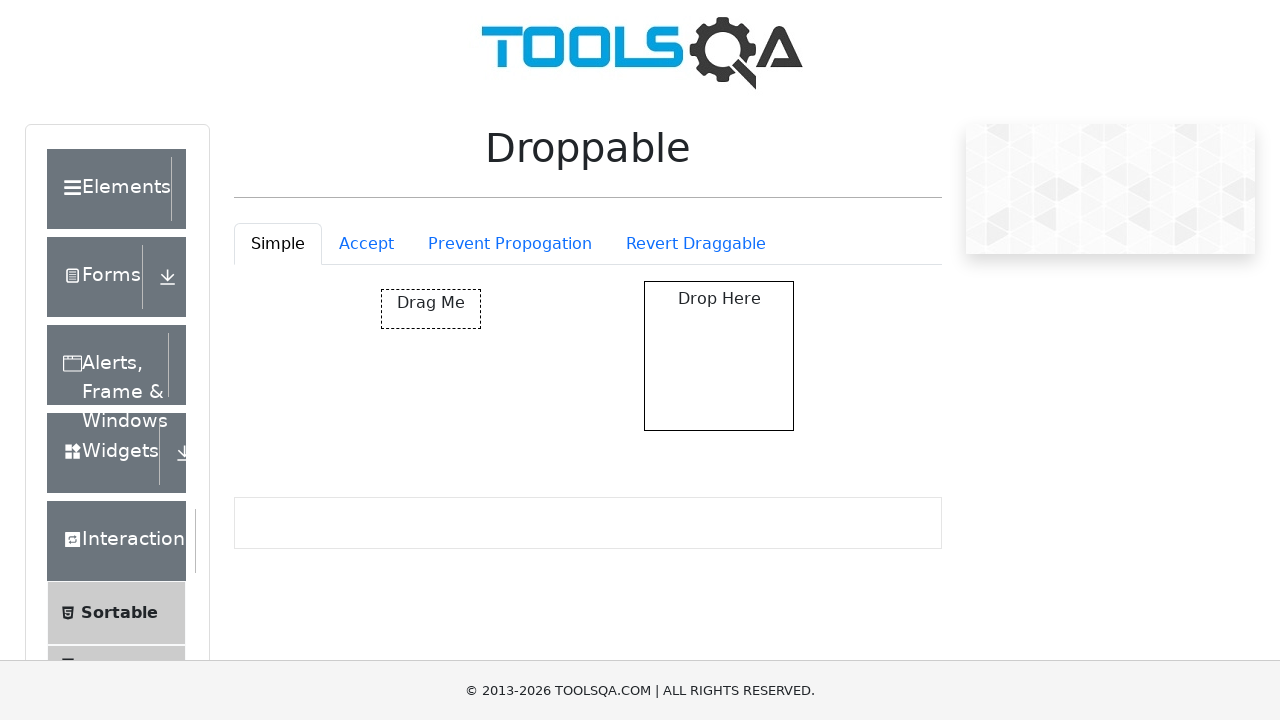

Clicked on Revert Draggable tab at (696, 244) on #droppableExample-tab-revertable
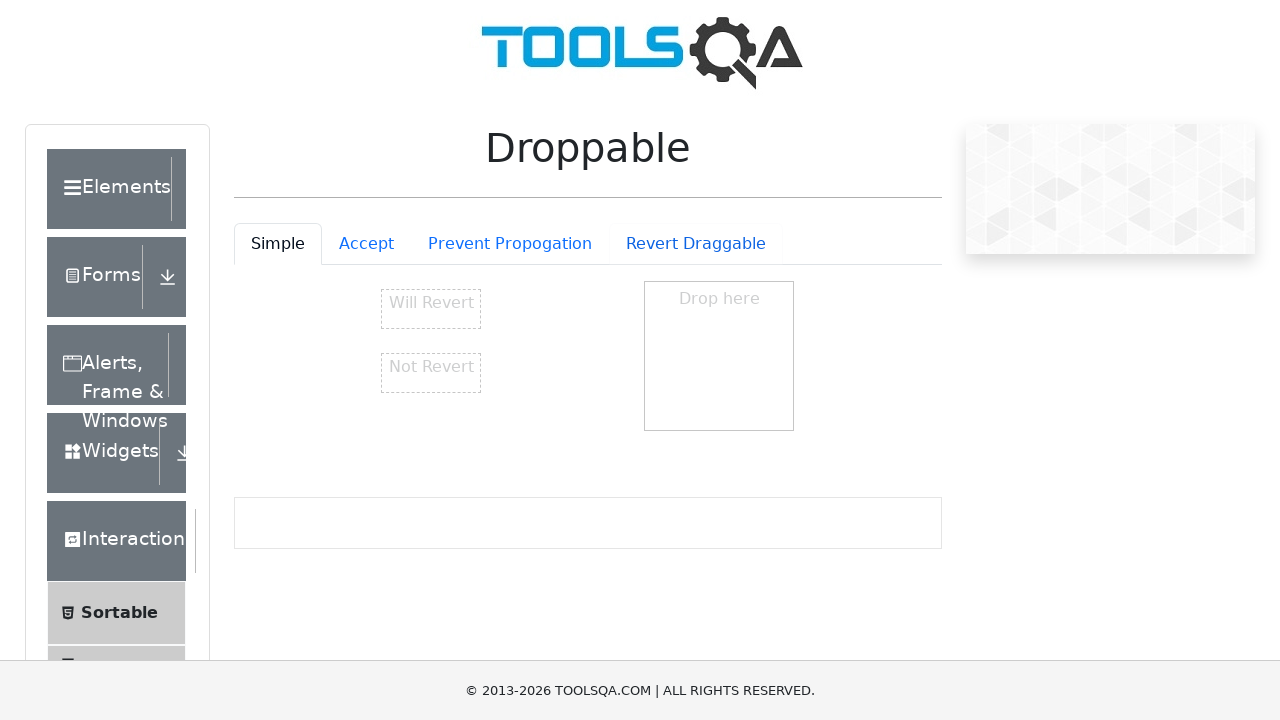

Revert Draggable tab content loaded
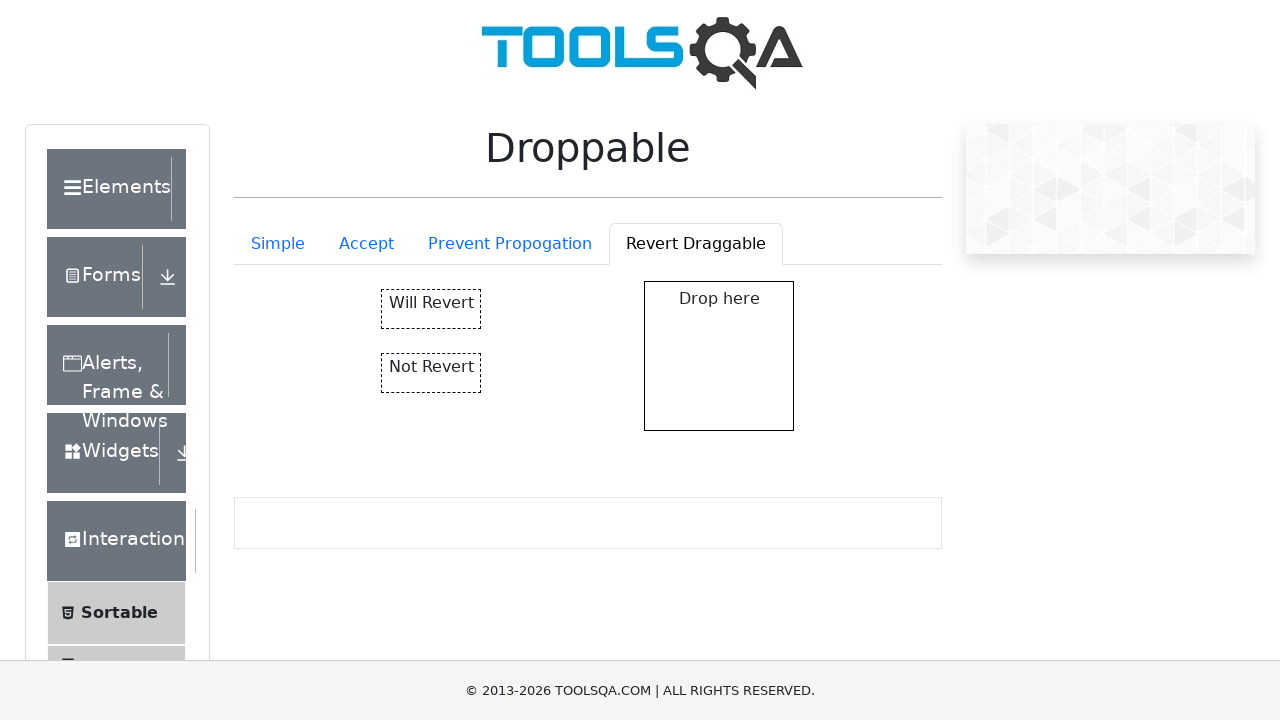

Located the 'Will Revert' draggable element
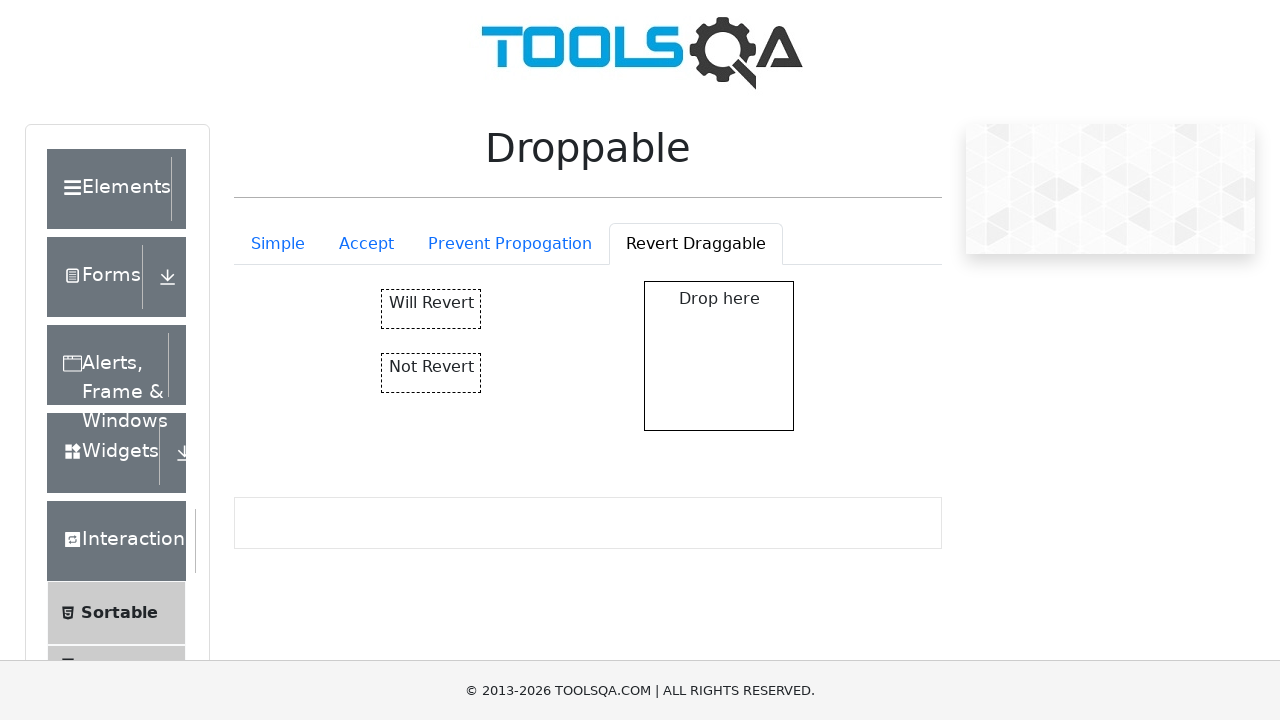

Located the drop target container
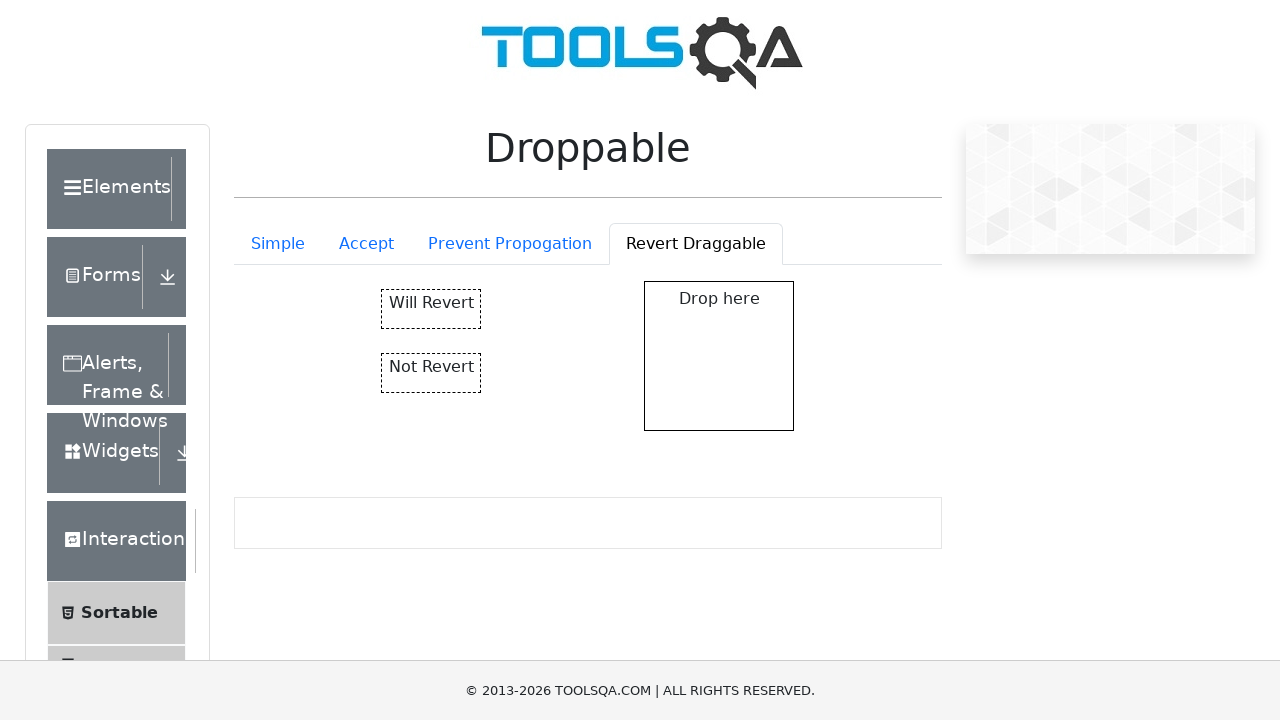

Captured initial position of 'Will Revert' element
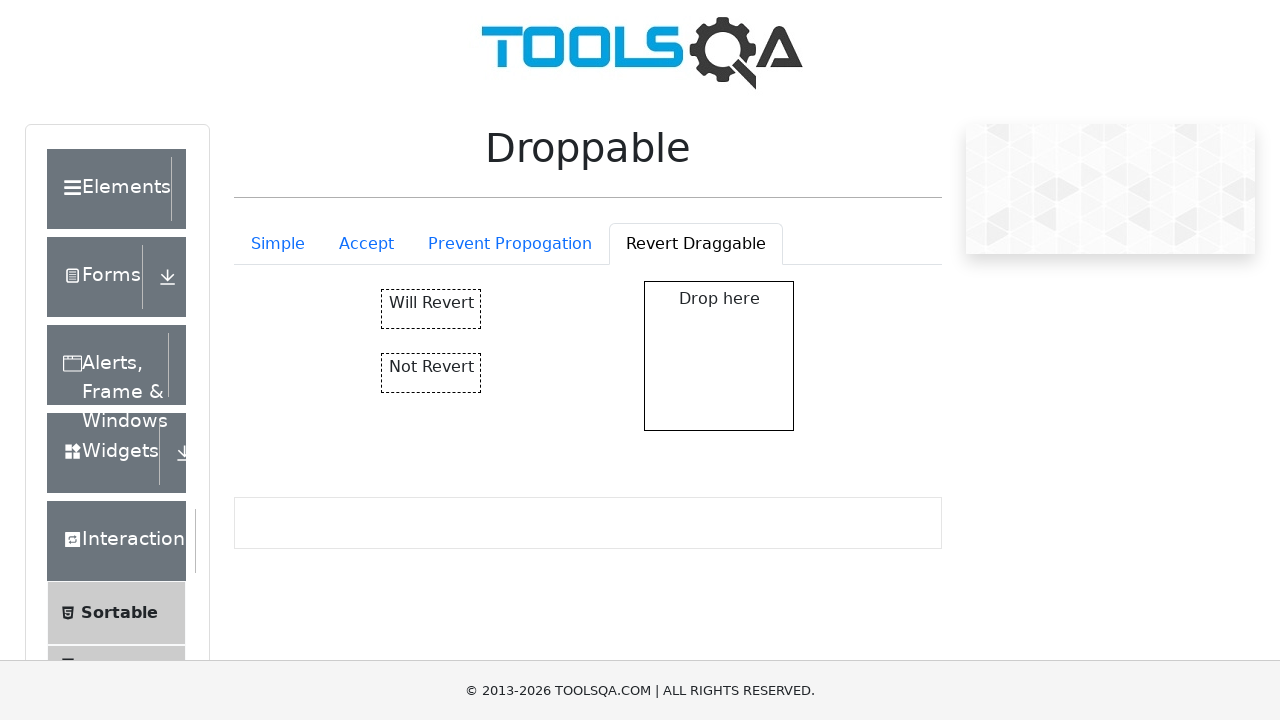

Dragged 'Will Revert' element to drop target at (719, 356)
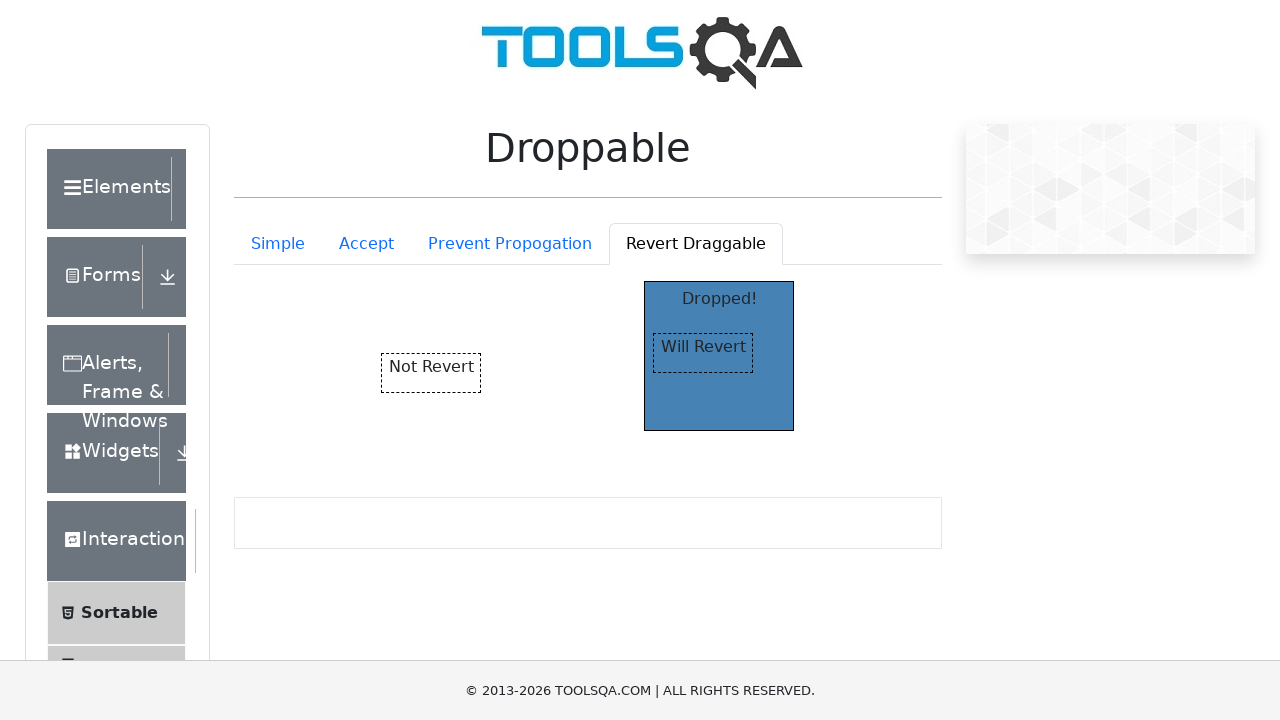

Waited for animation and revert behavior to complete
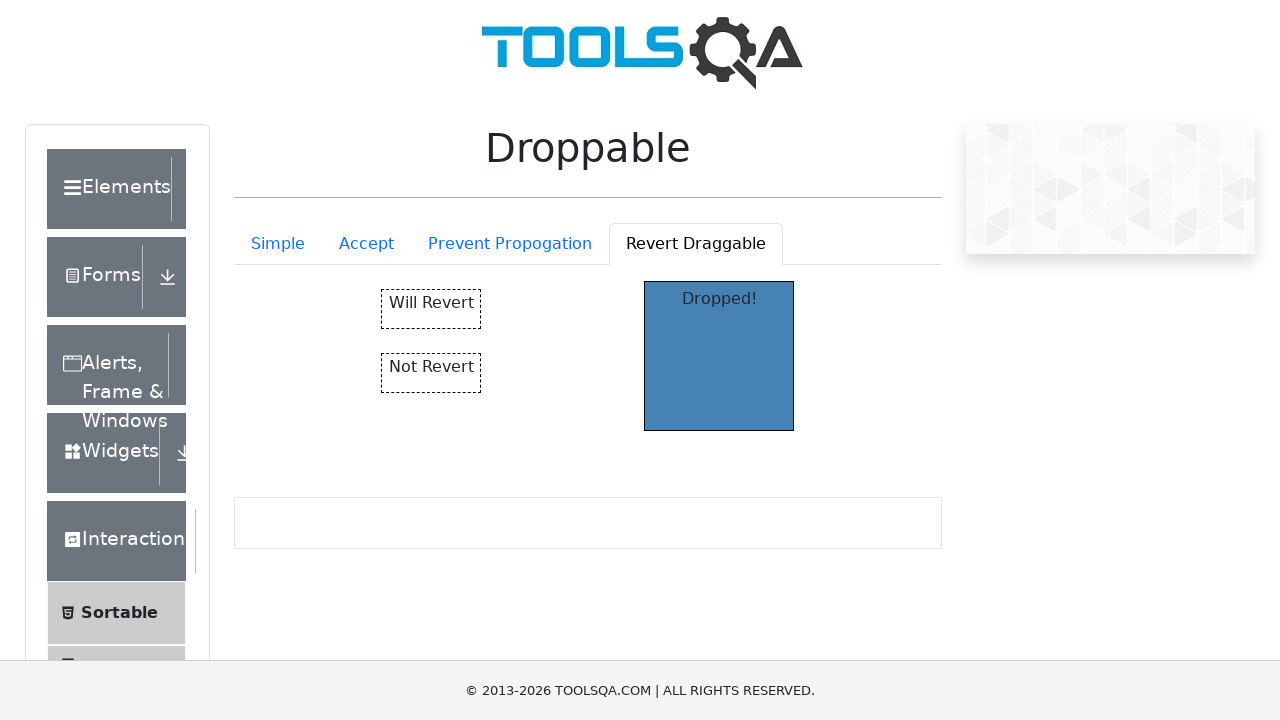

Captured final position of 'Will Revert' element after revert
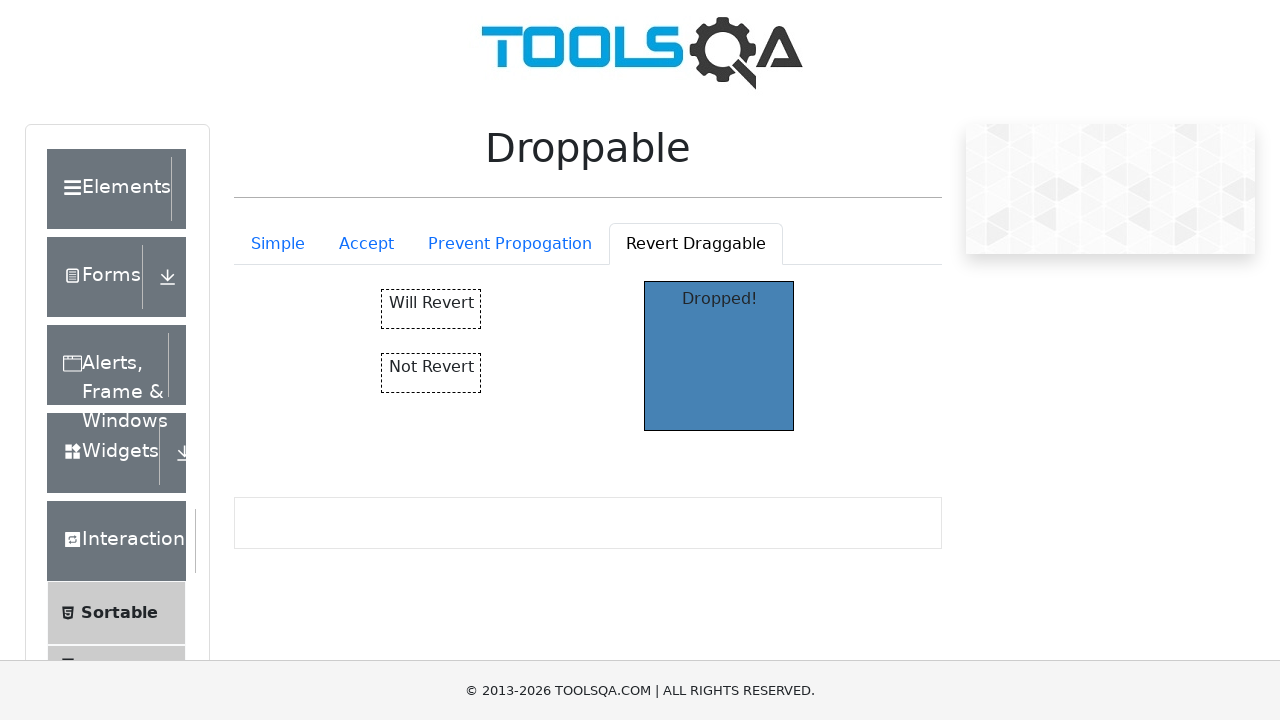

Verified that element successfully reverted to its original position
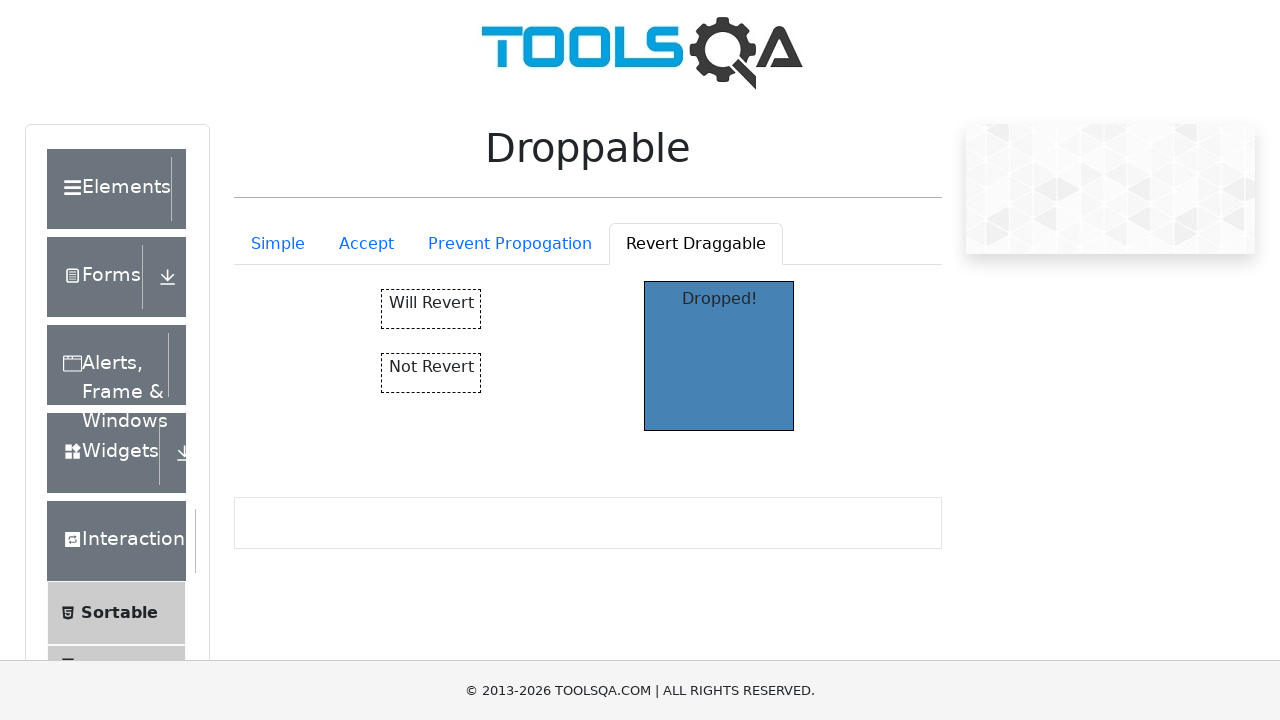

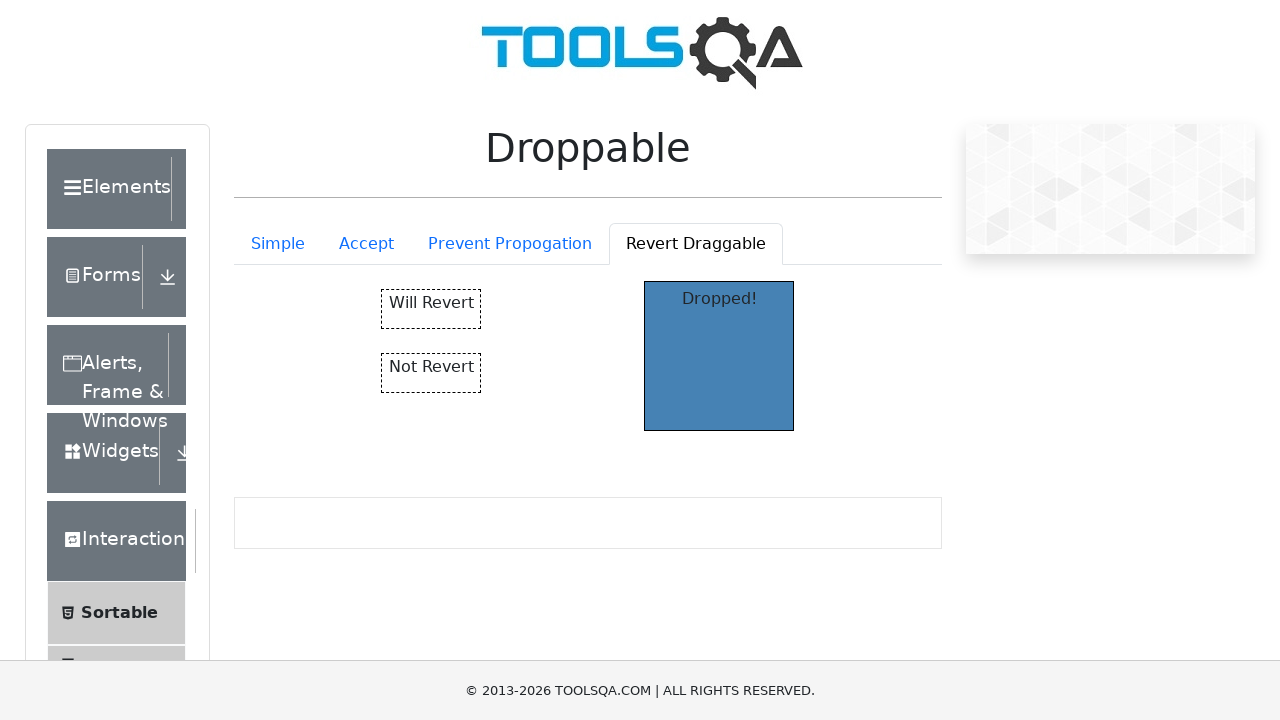